Tests ProseMirror rich text editor by clearing existing content, typing text with cursor navigation, and verifying the editor properly handles text insertion at different positions.

Starting URL: https://prosemirror.net/examples/basic/

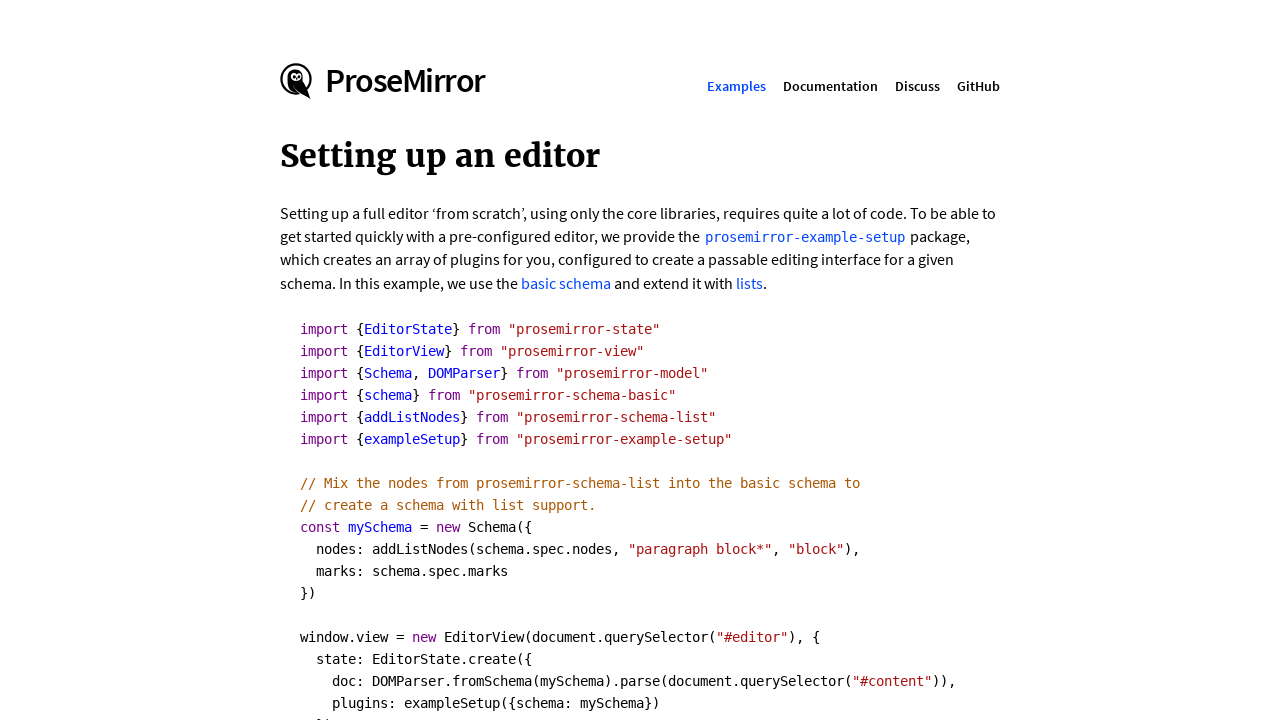

Clicked the contentEditable ProseMirror editor at (640, 360) on [contentEditable='true']
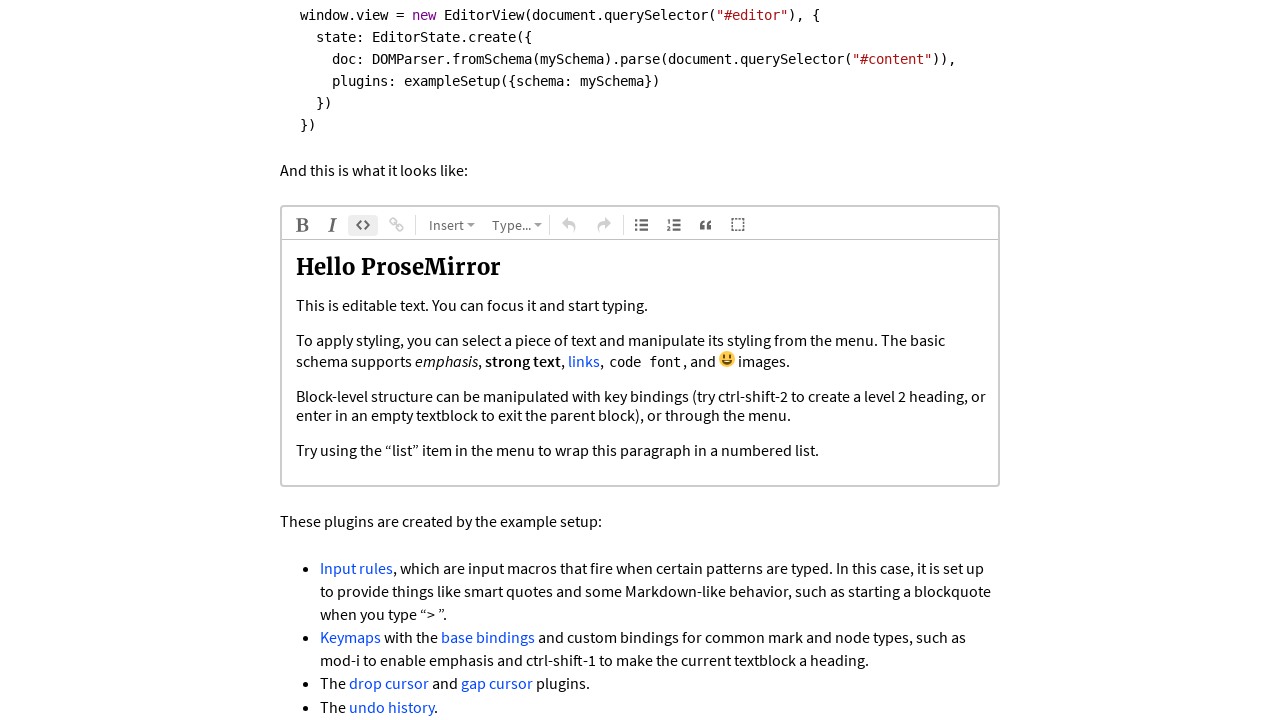

Selected all text in the editor on [contentEditable='true']
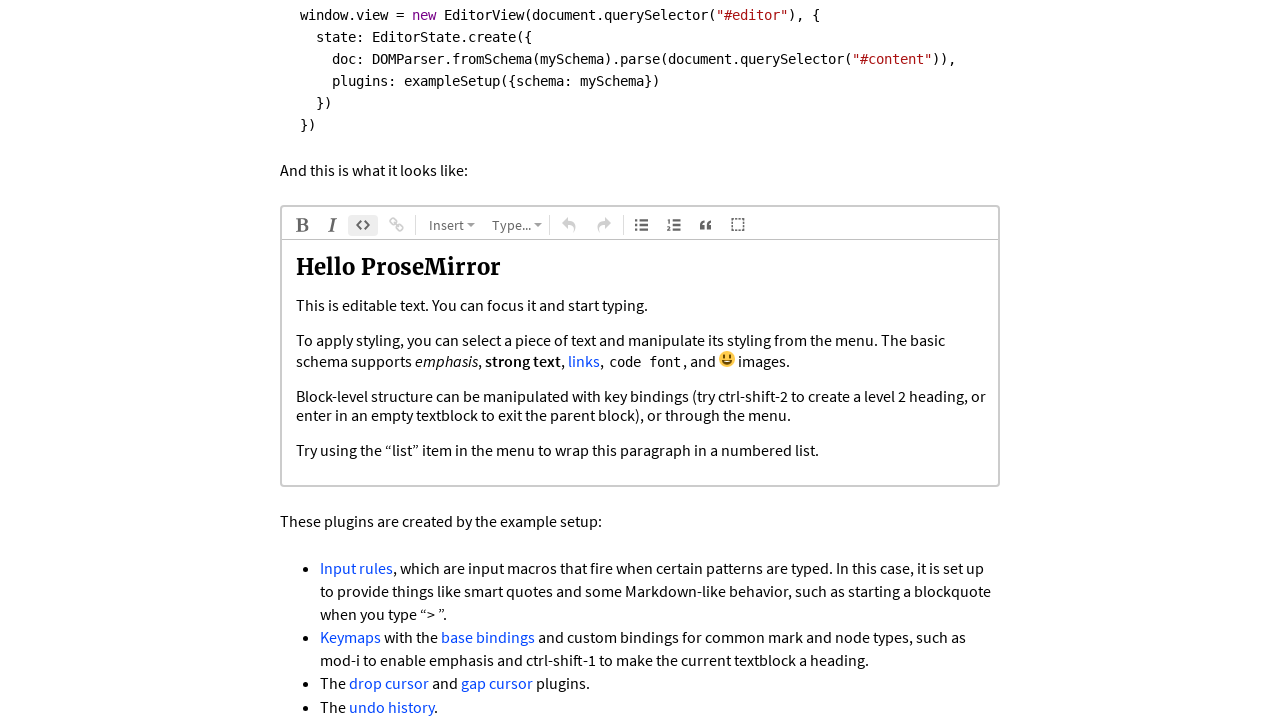

Deleted all existing content from editor on [contentEditable='true']
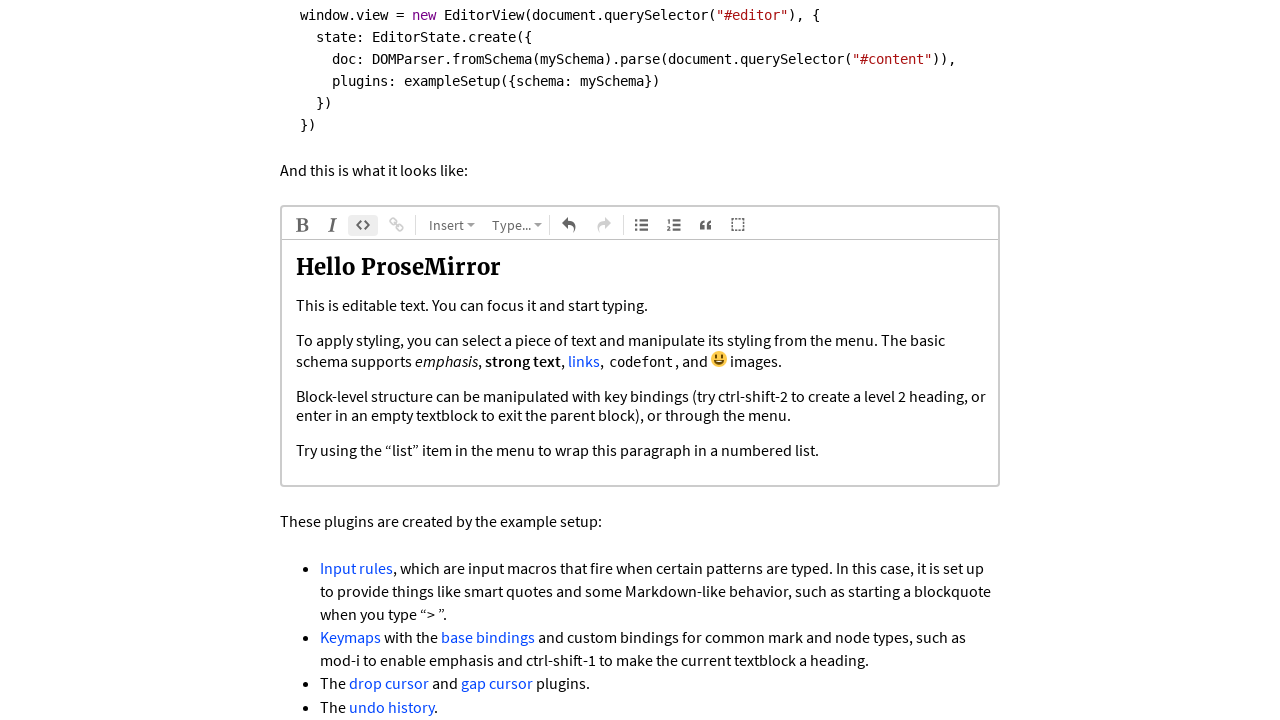

Clicked editor again to ensure focus at (640, 360) on [contentEditable='true']
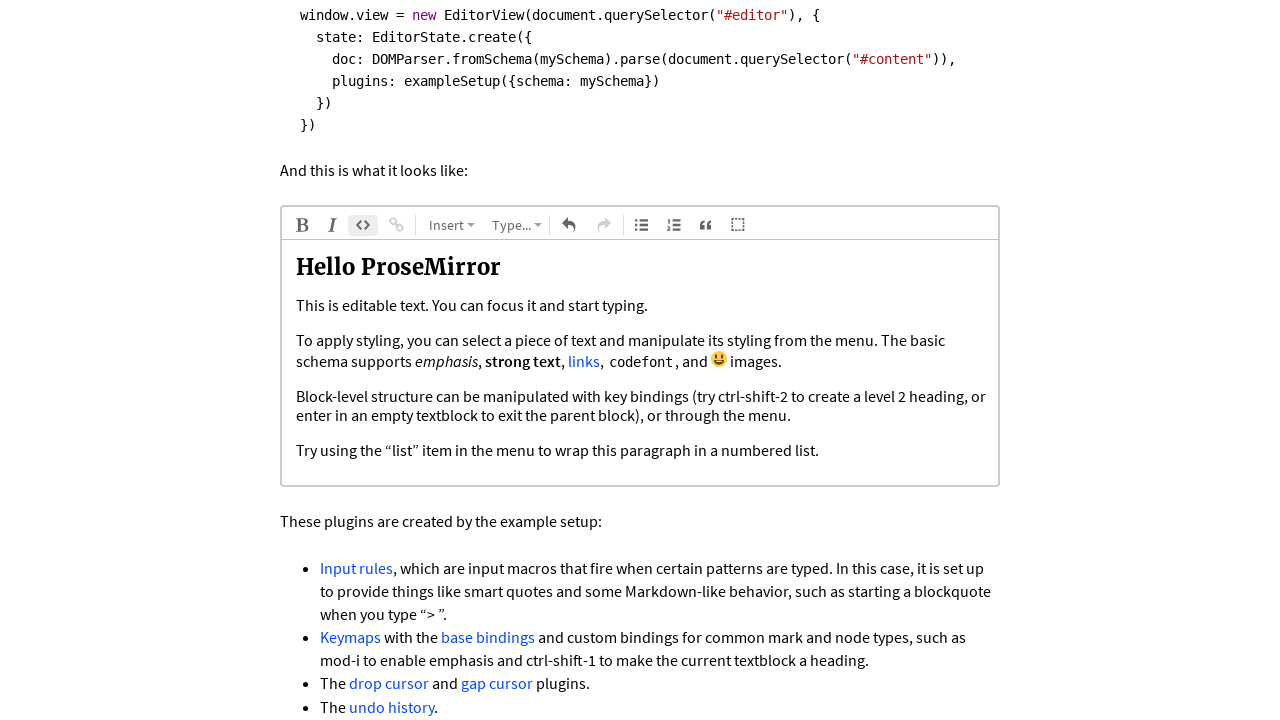

Typed initial text 'la-la-la' in editor on [contentEditable='true']
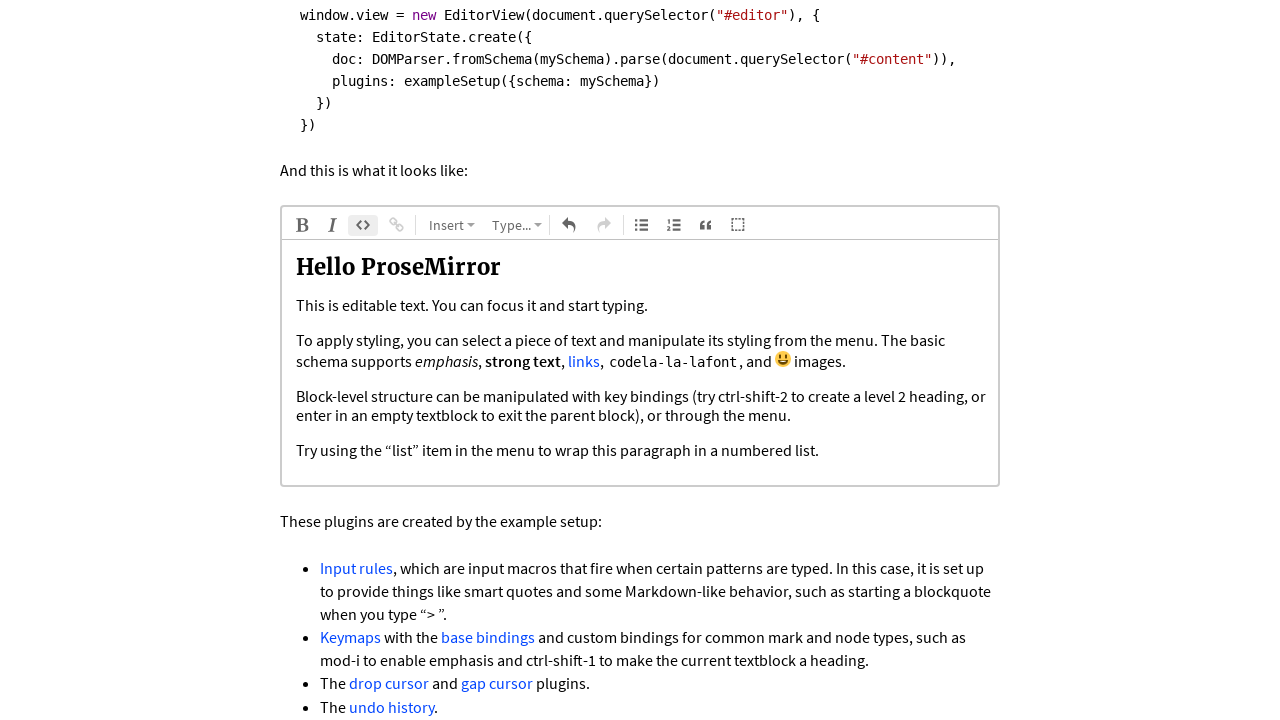

Pressed ArrowLeft to move cursor left (1st time) on [contentEditable='true']
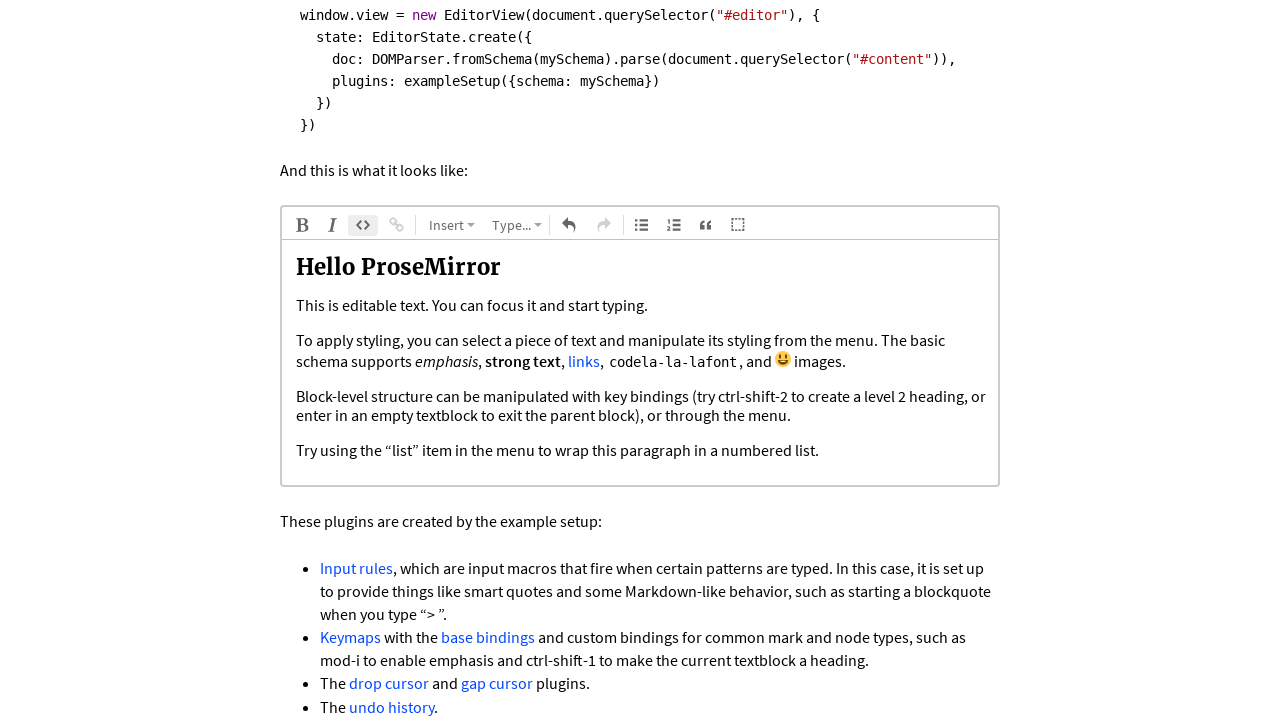

Pressed ArrowLeft to move cursor left (2nd time) on [contentEditable='true']
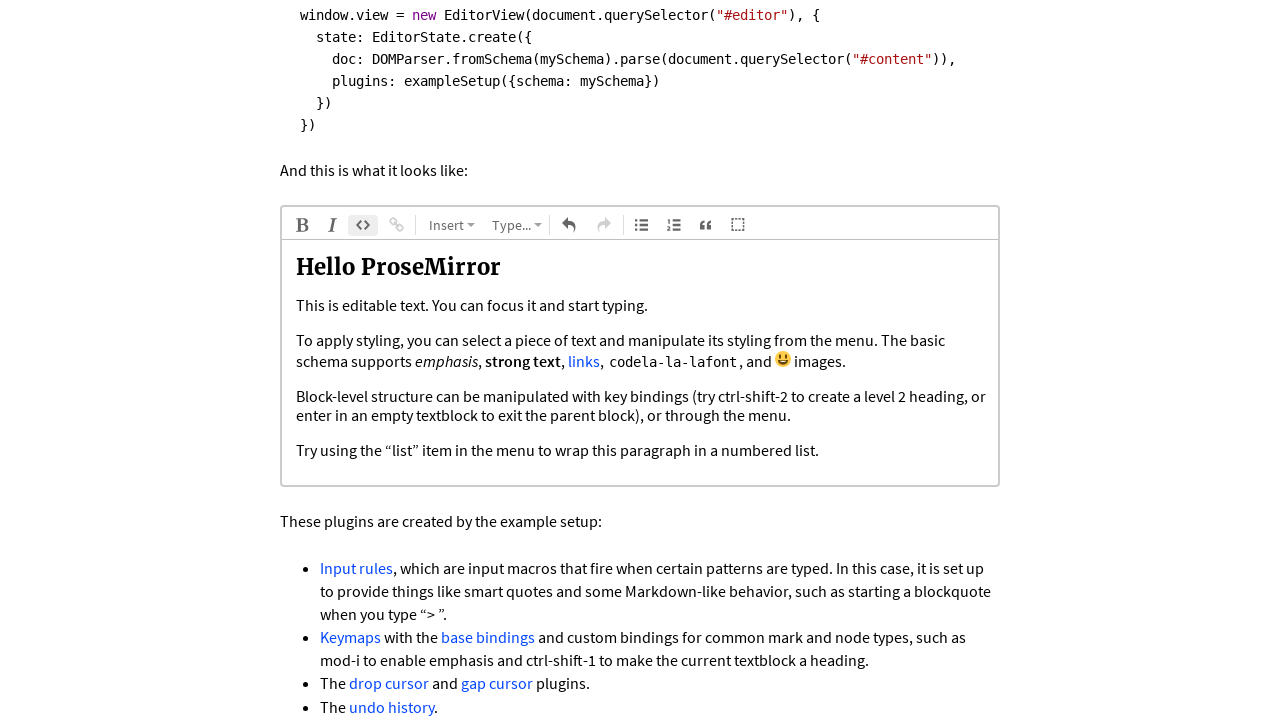

Pressed ArrowLeft to move cursor left (3rd time) on [contentEditable='true']
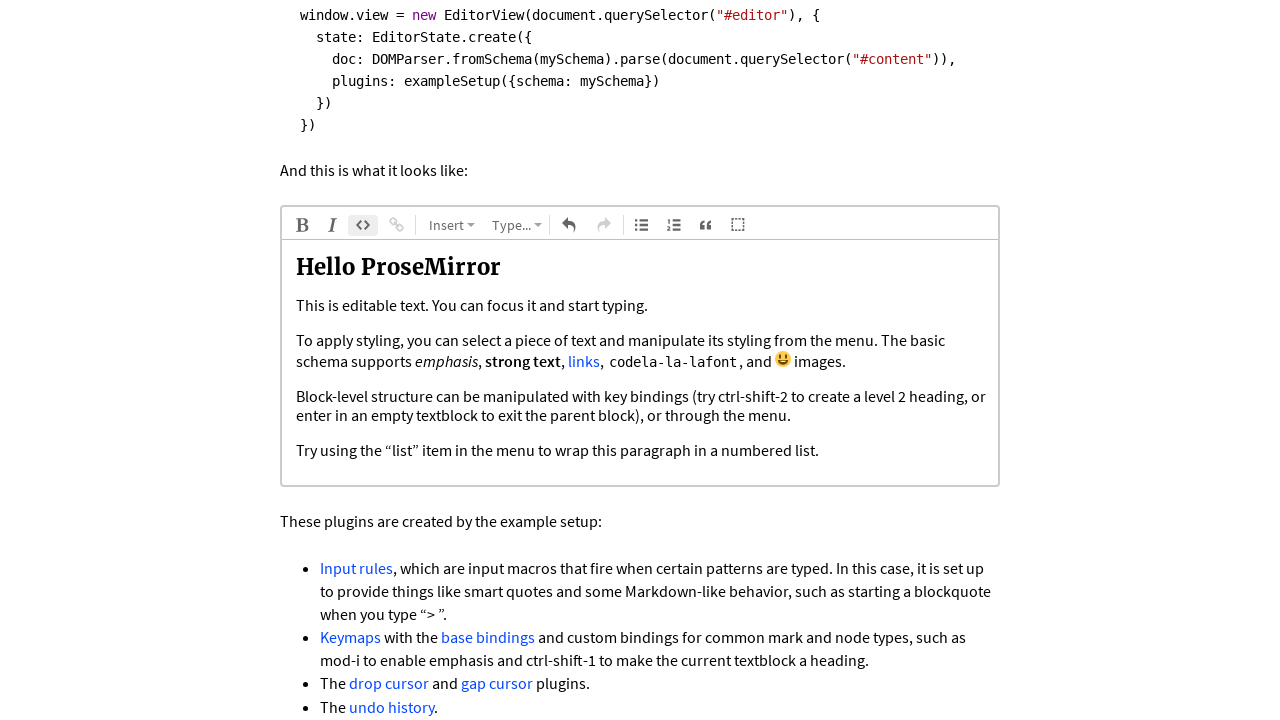

Typed '-lo' at the current cursor position on [contentEditable='true']
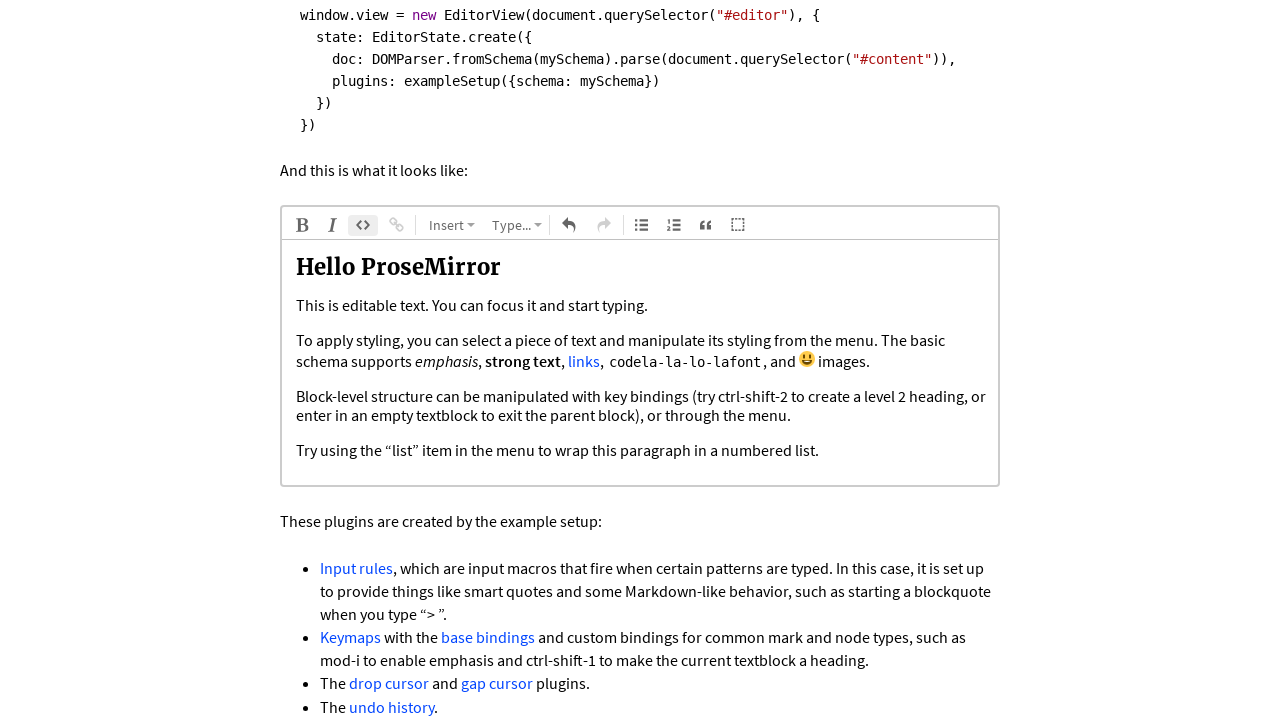

Verified editor contains expected text 'la-la-lo-la'
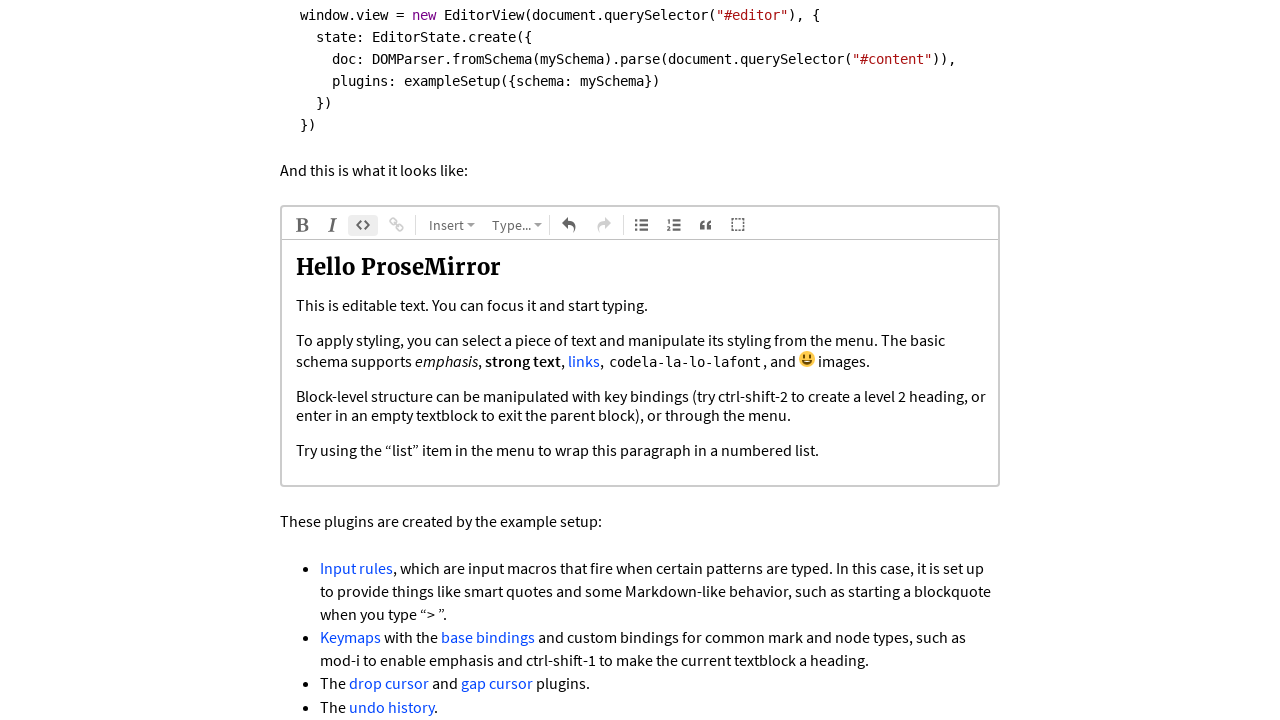

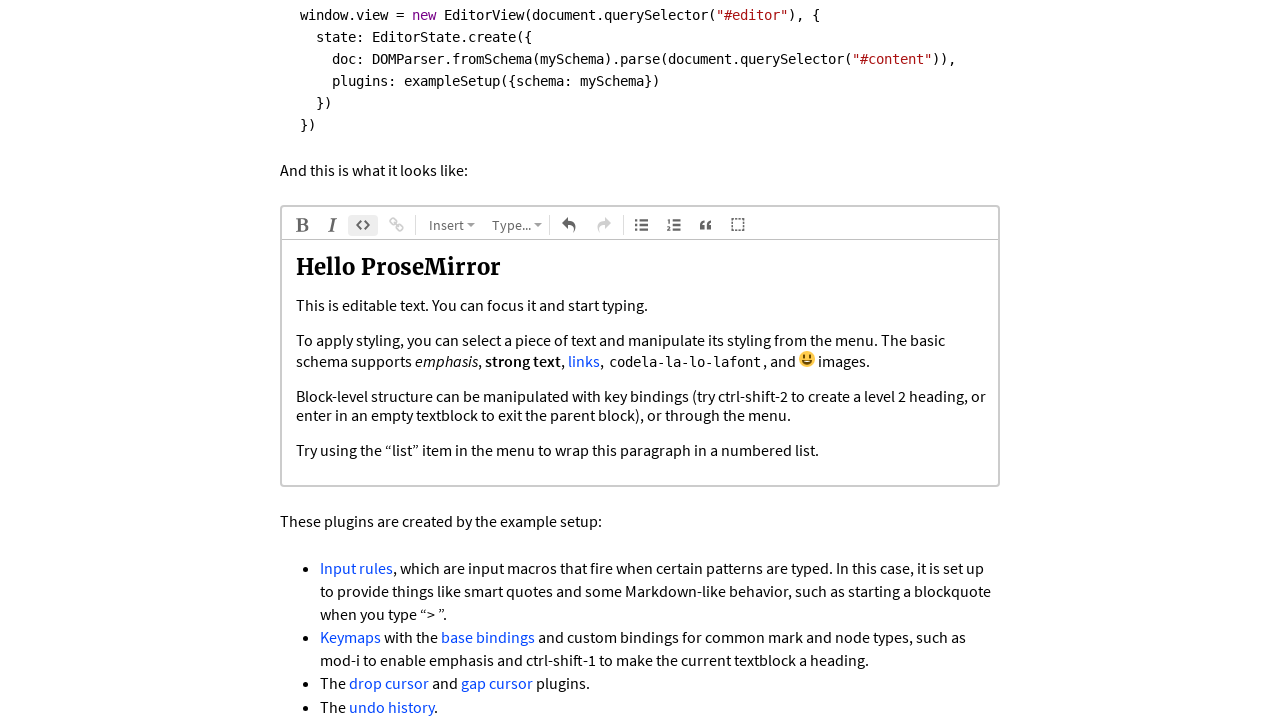